Tests that copy link icons become visible on hover and hidden when moving away from the header.

Starting URL: https://idvorkin.azurewebsites.net/manager-book

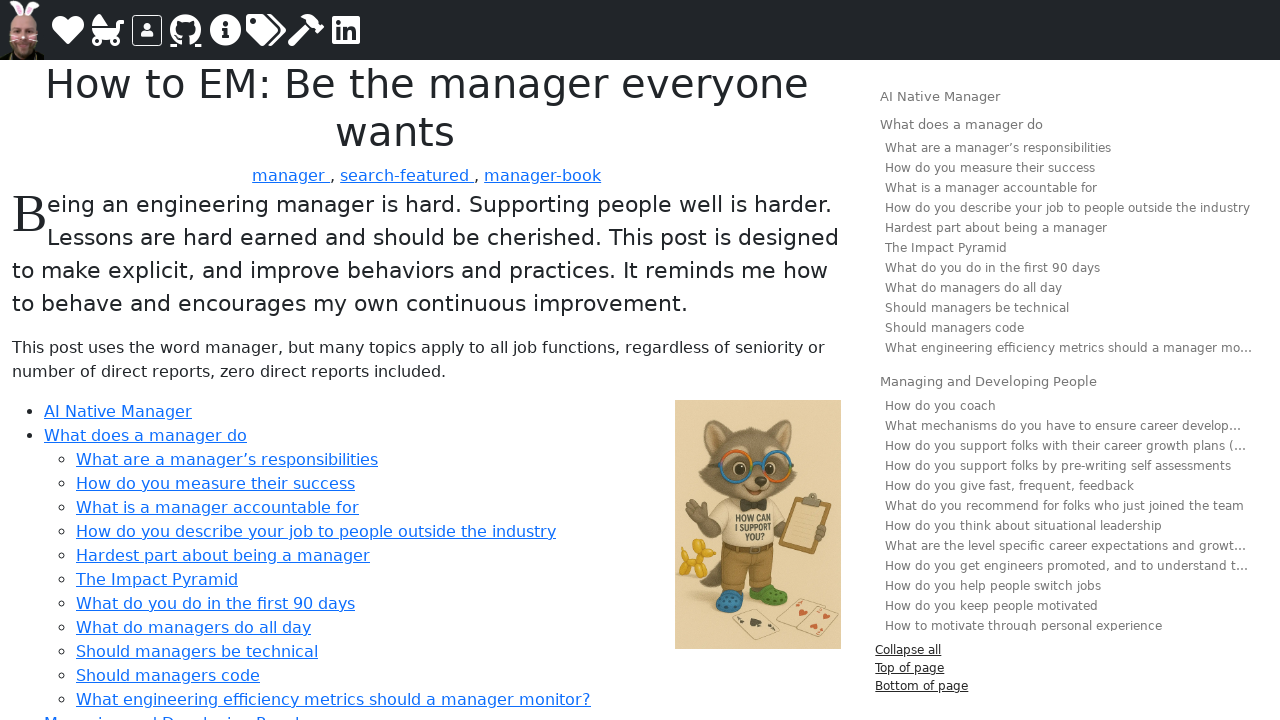

Waited for page to reach networkidle load state
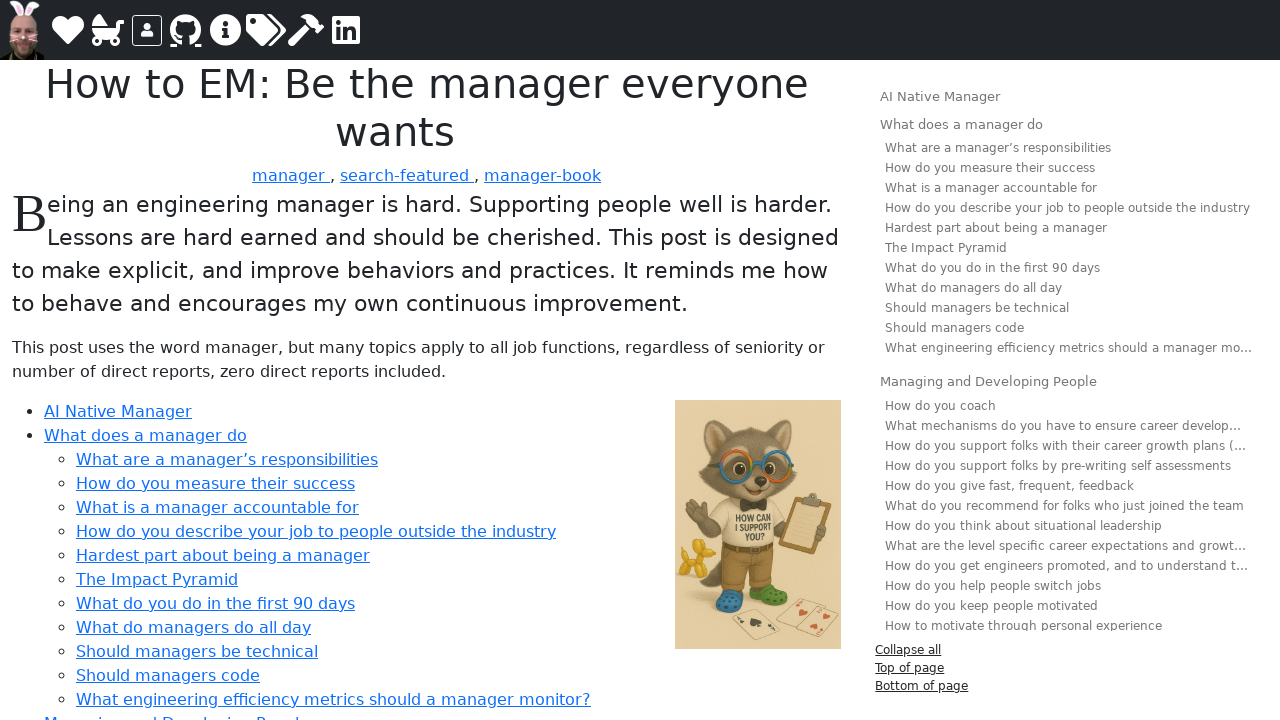

Located header element with copy link
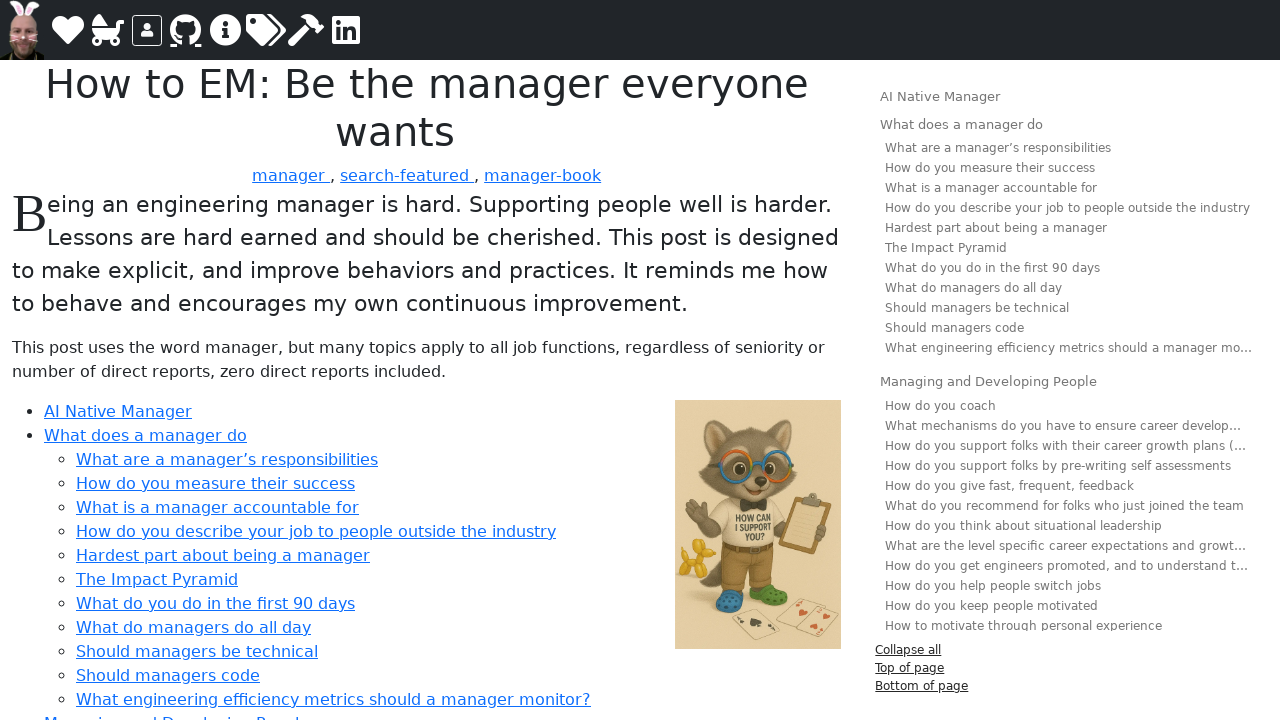

Located copy link element within header
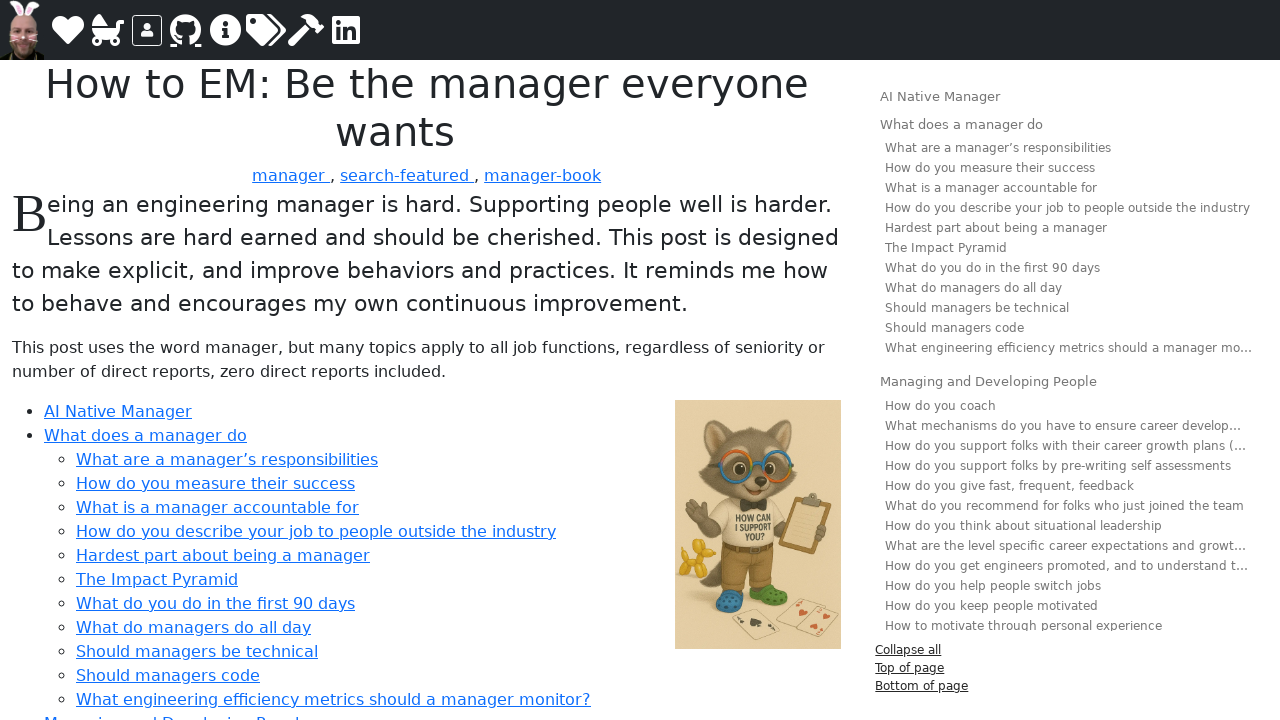

Hovered over header to reveal copy link at (427, 108) on h1, h2, h3, h4, h5, h6 >> internal:has=".header-copy-link" >> nth=0
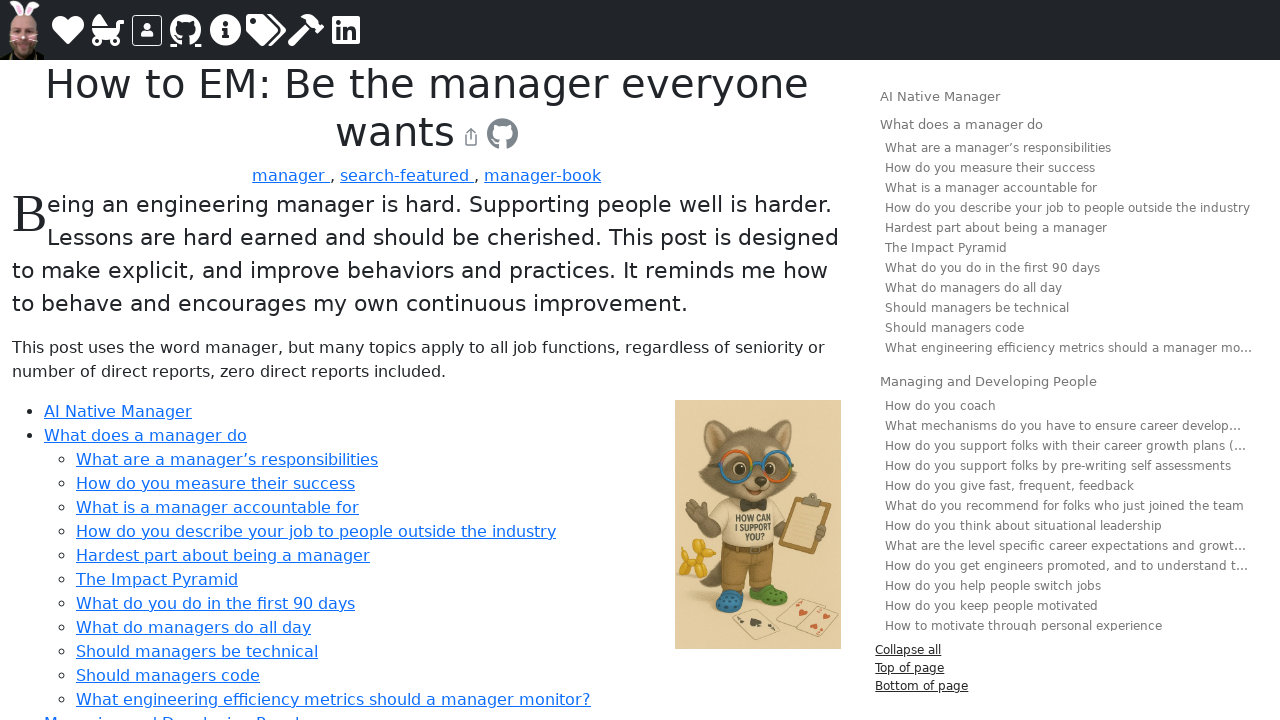

Located copy link for visibility check
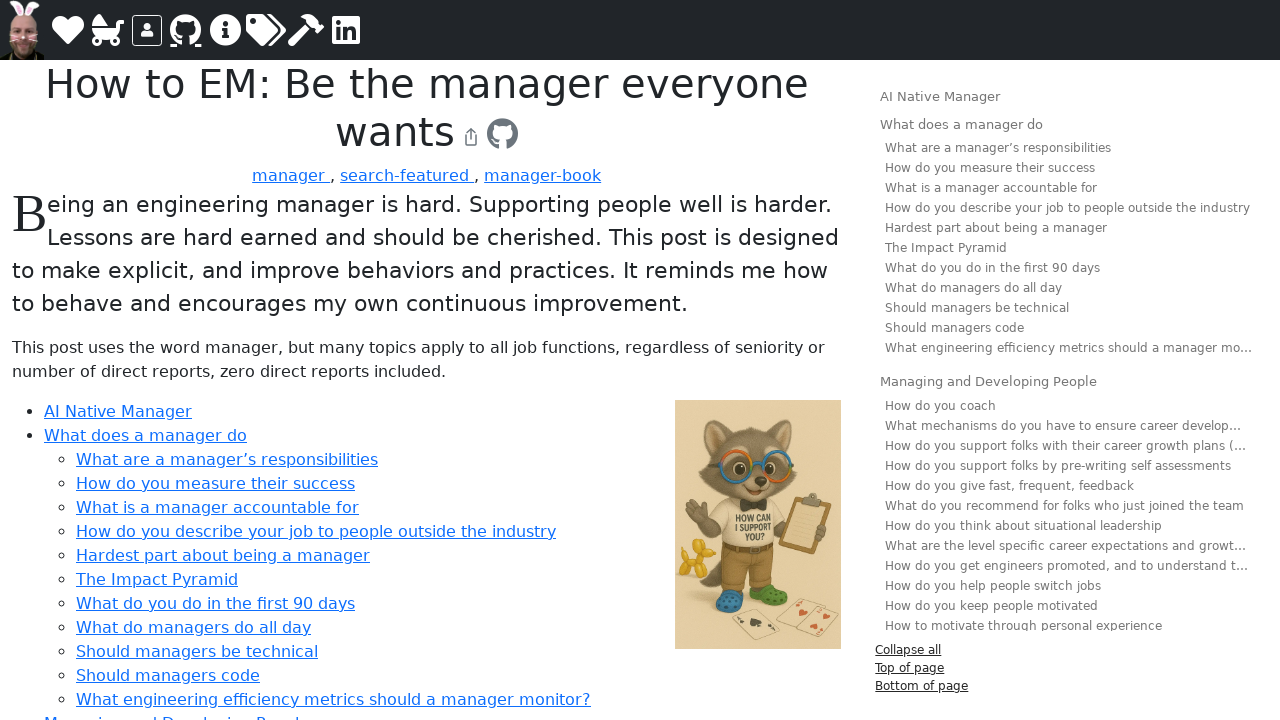

Waited 300ms for CSS transition to complete
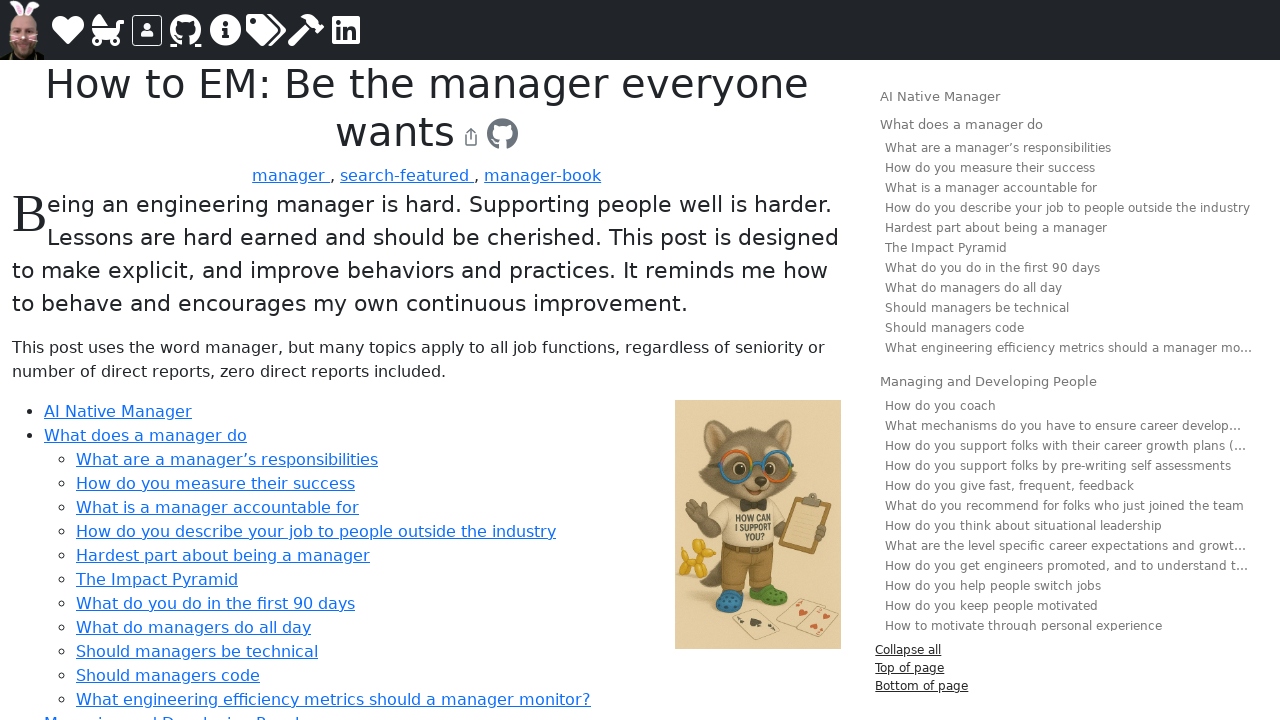

Hovered away from header to body element at (640, 360) on body
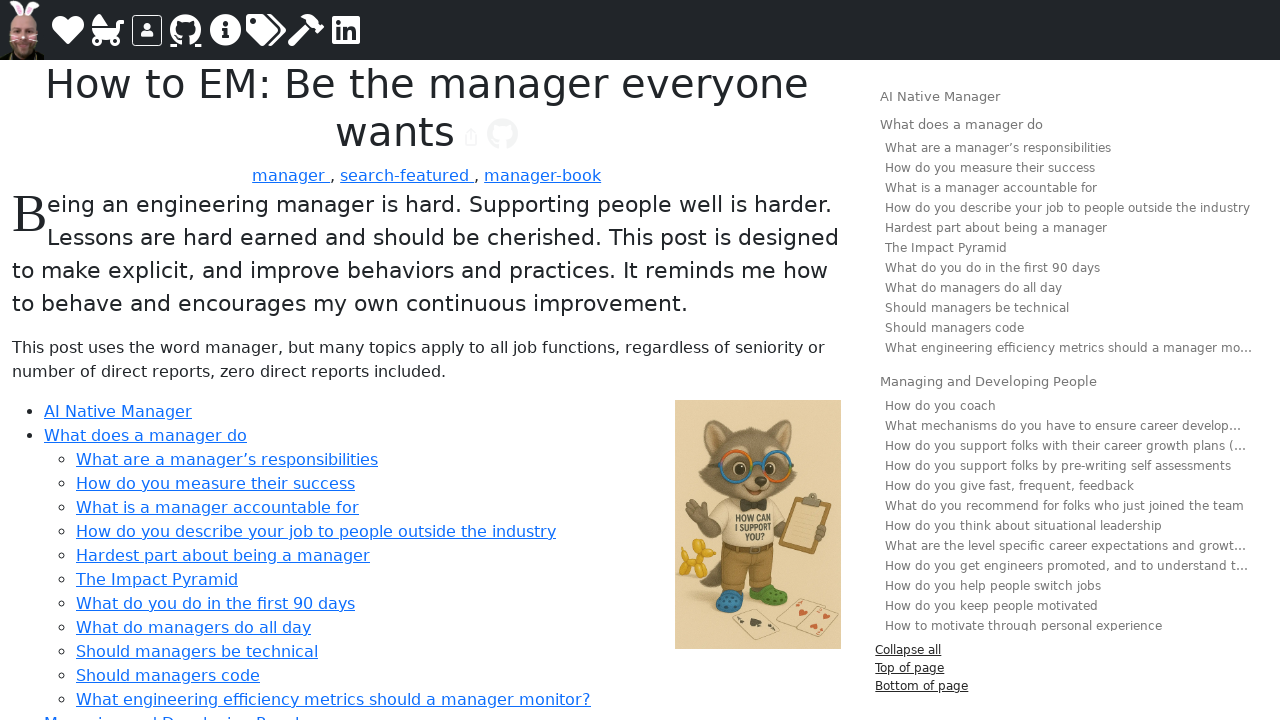

Waited 300ms for CSS transition to hide copy link
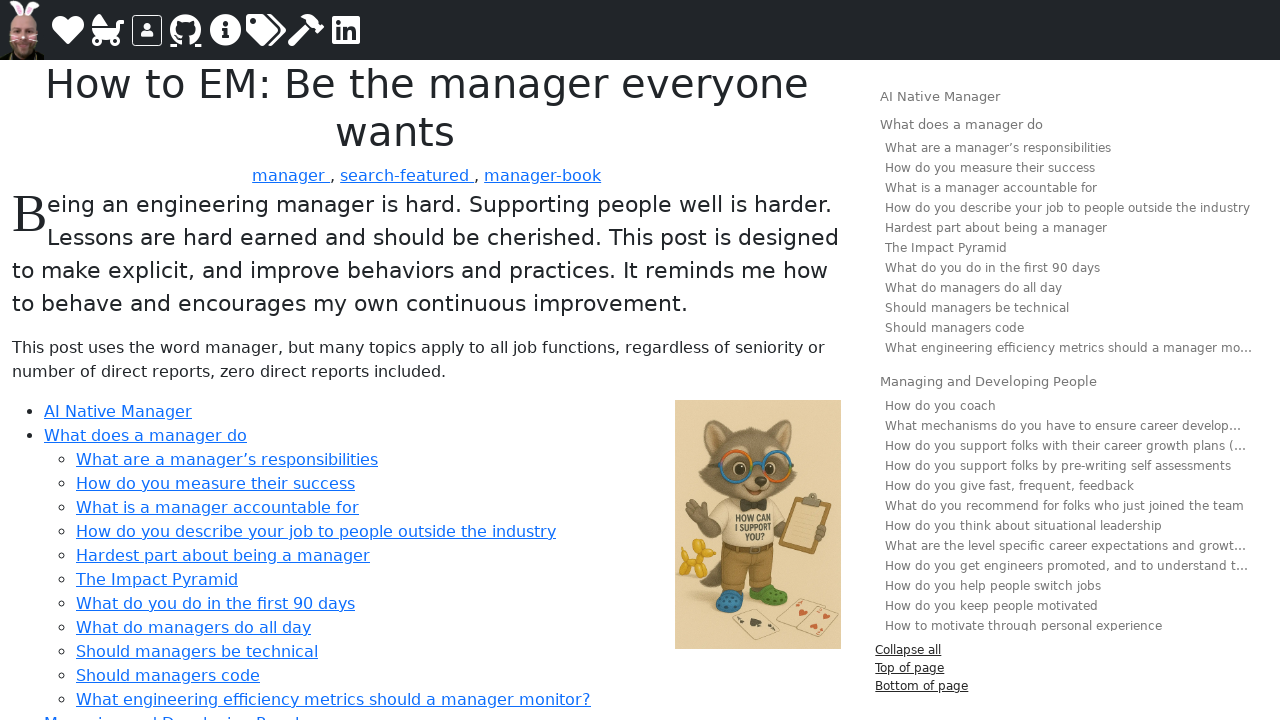

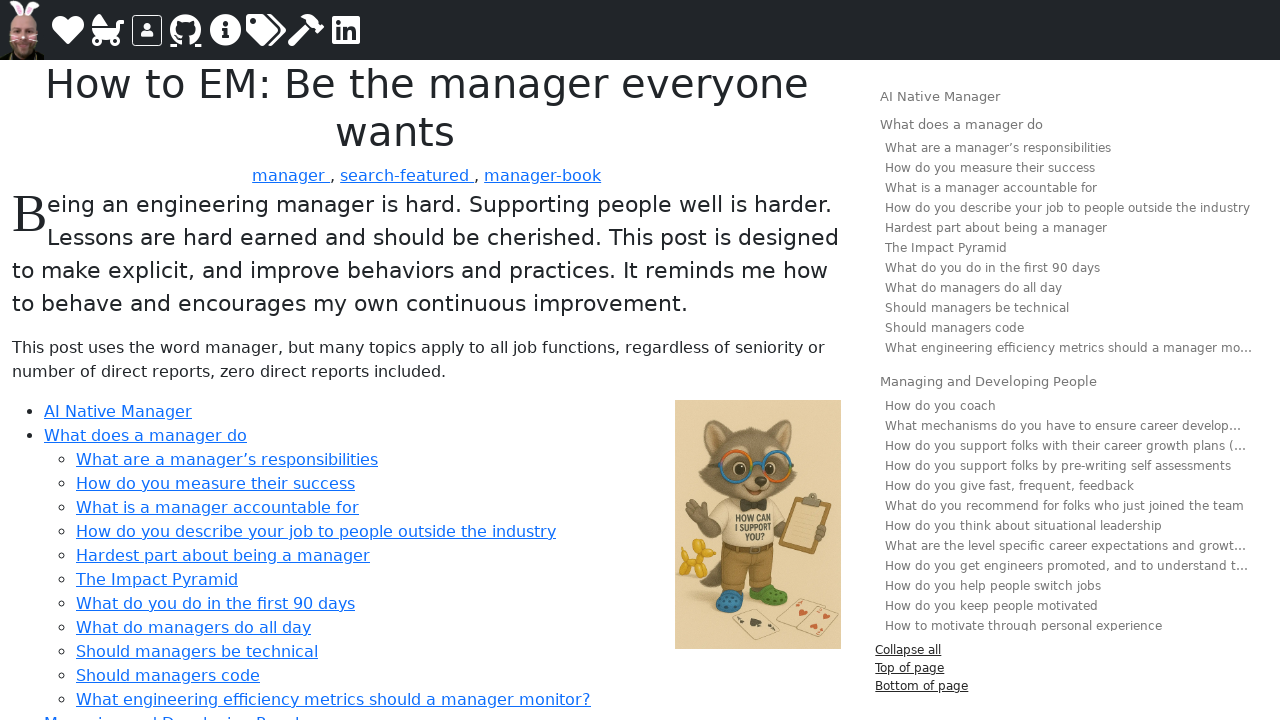